Navigates to a test page and interacts with form elements including clicking a checkbox and checking if an element is enabled

Starting URL: http://www.testdiary.com/training/selenium/selenium-test-page

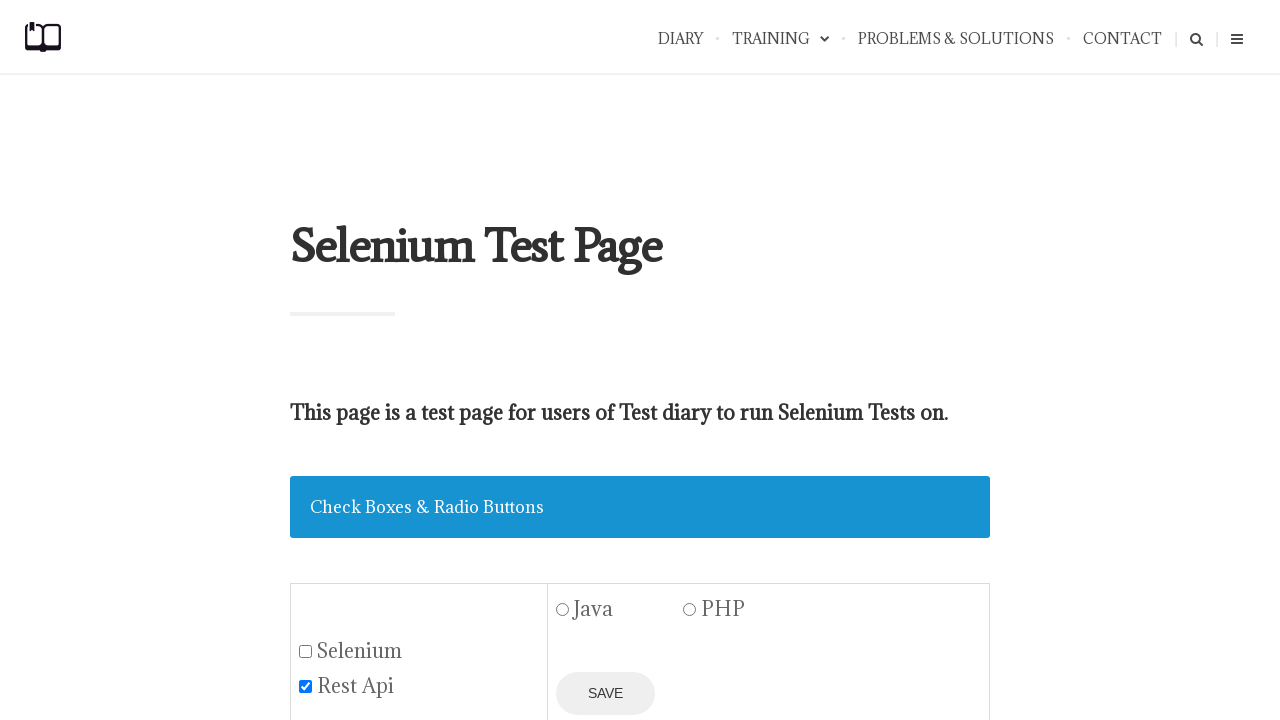

Navigated to test page
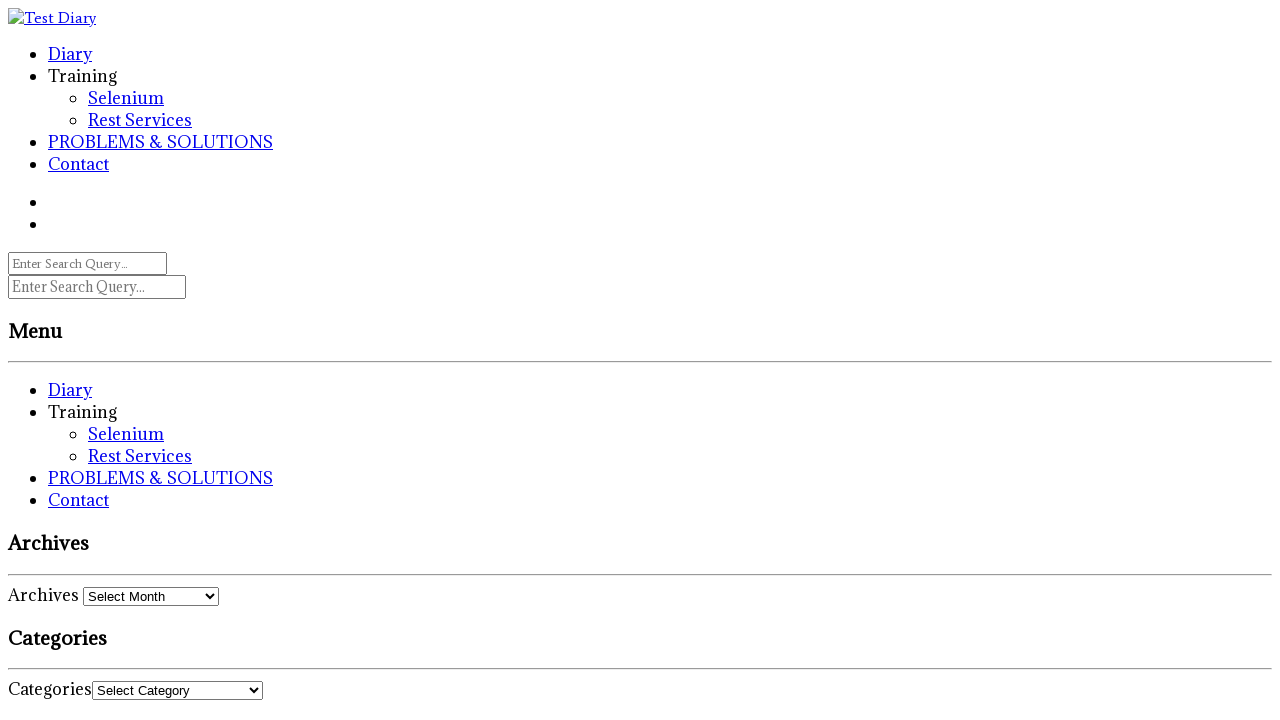

Clicked Java checkbox at (102, 360) on #java1
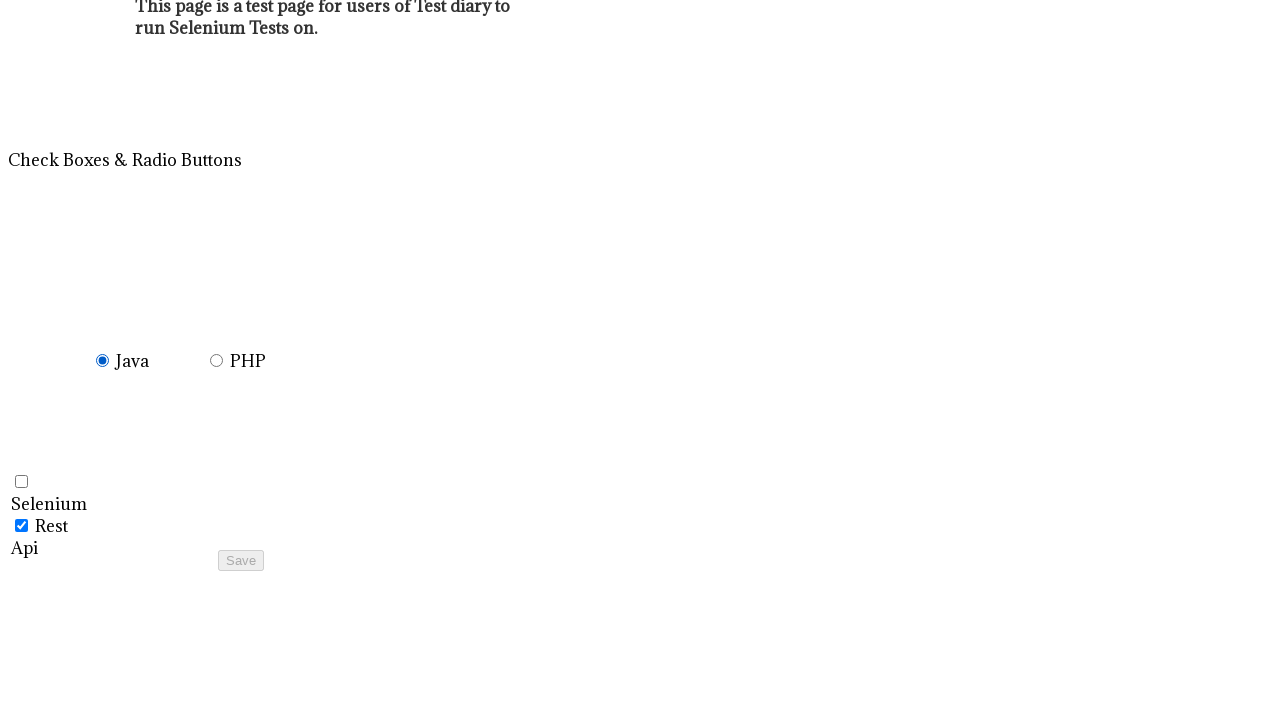

Checked if demo element is enabled: False
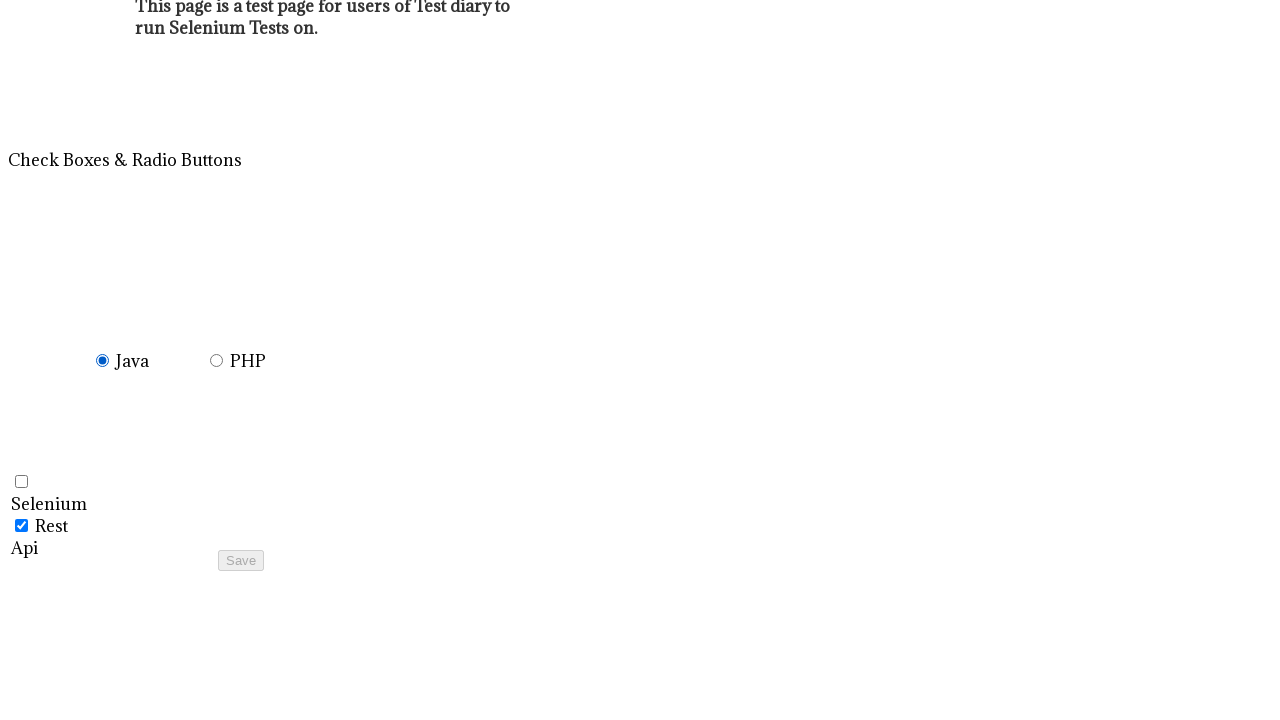

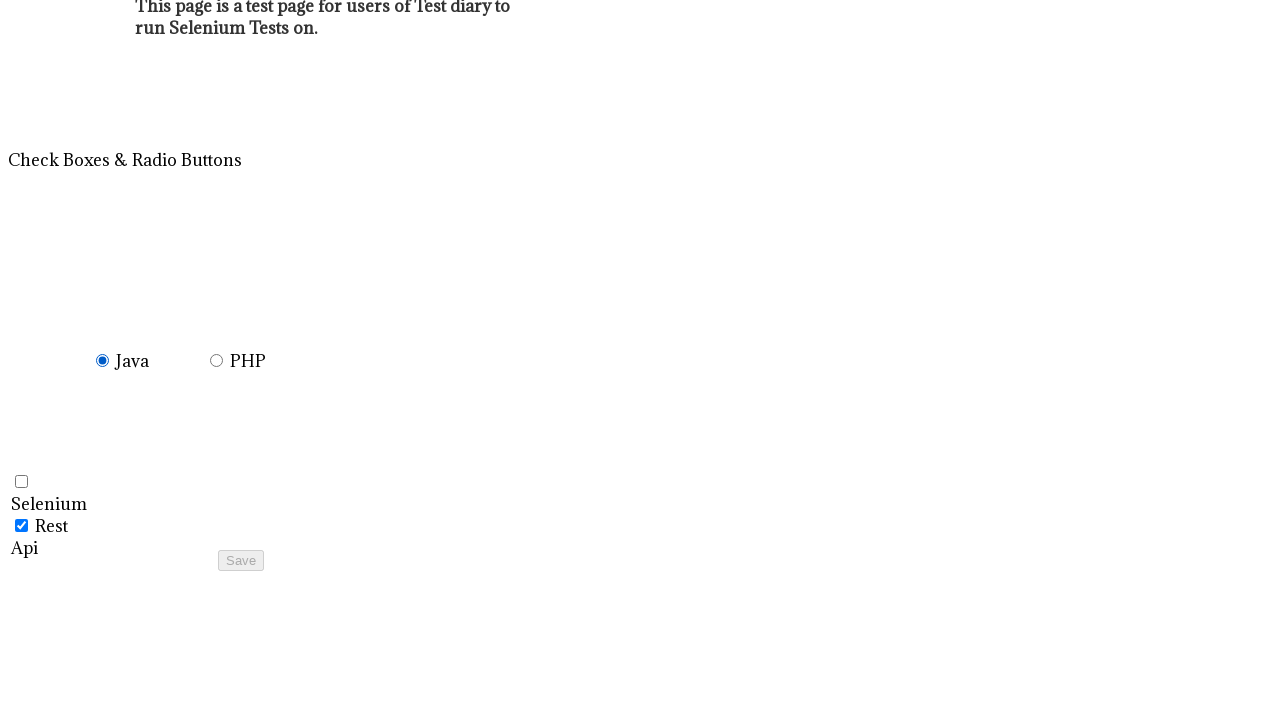